Tests dropdown selection functionality by selecting an option from a static dropdown menu using its value attribute

Starting URL: https://the-internet.herokuapp.com/dropdown

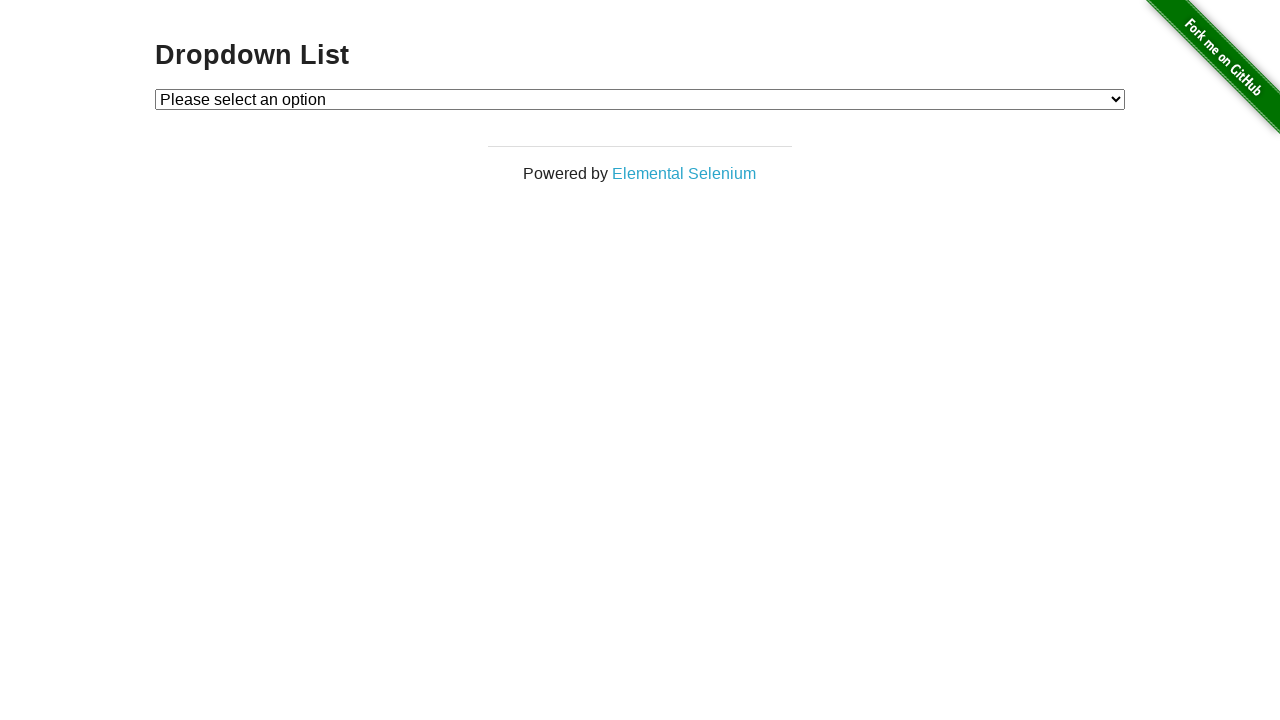

Selected option with value '2' from the static dropdown menu on #dropdown
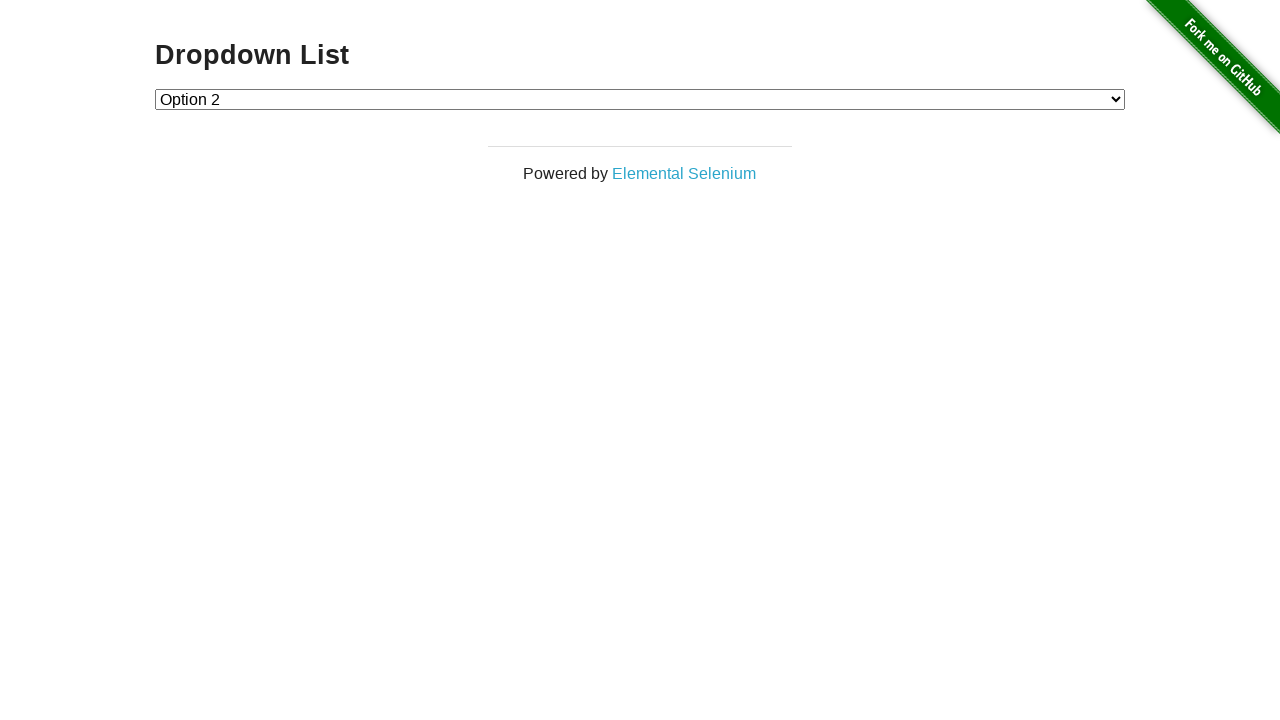

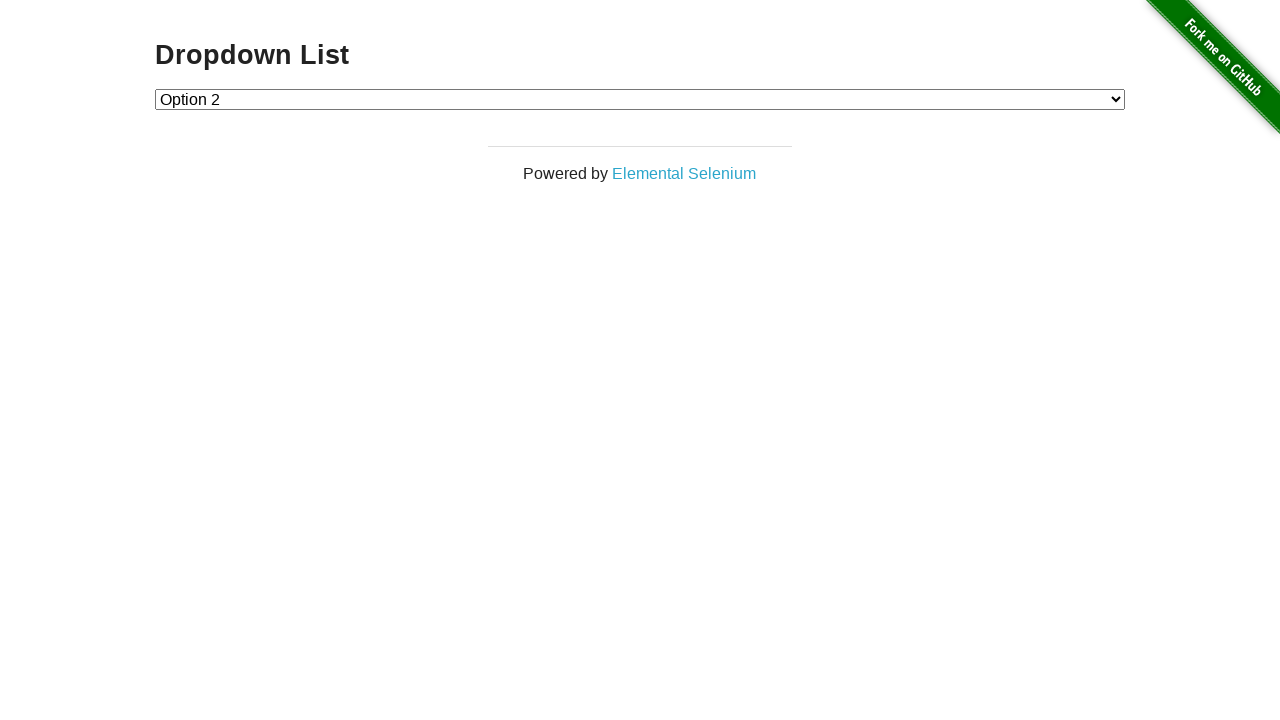